Tests multi-select dropdown functionality by selecting multiple programming languages (by index, value, and visible text) and then deselecting all options.

Starting URL: http://practice.cydeo.com/dropdown

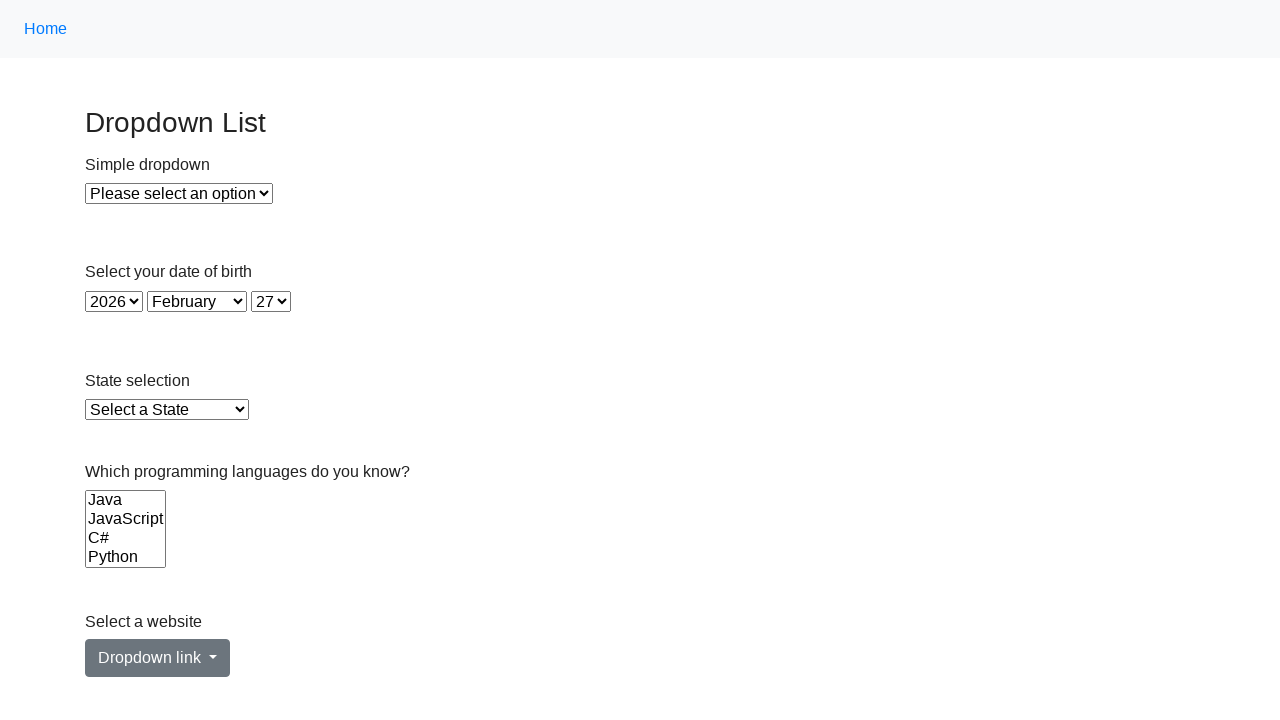

Located the multi-select dropdown for Languages
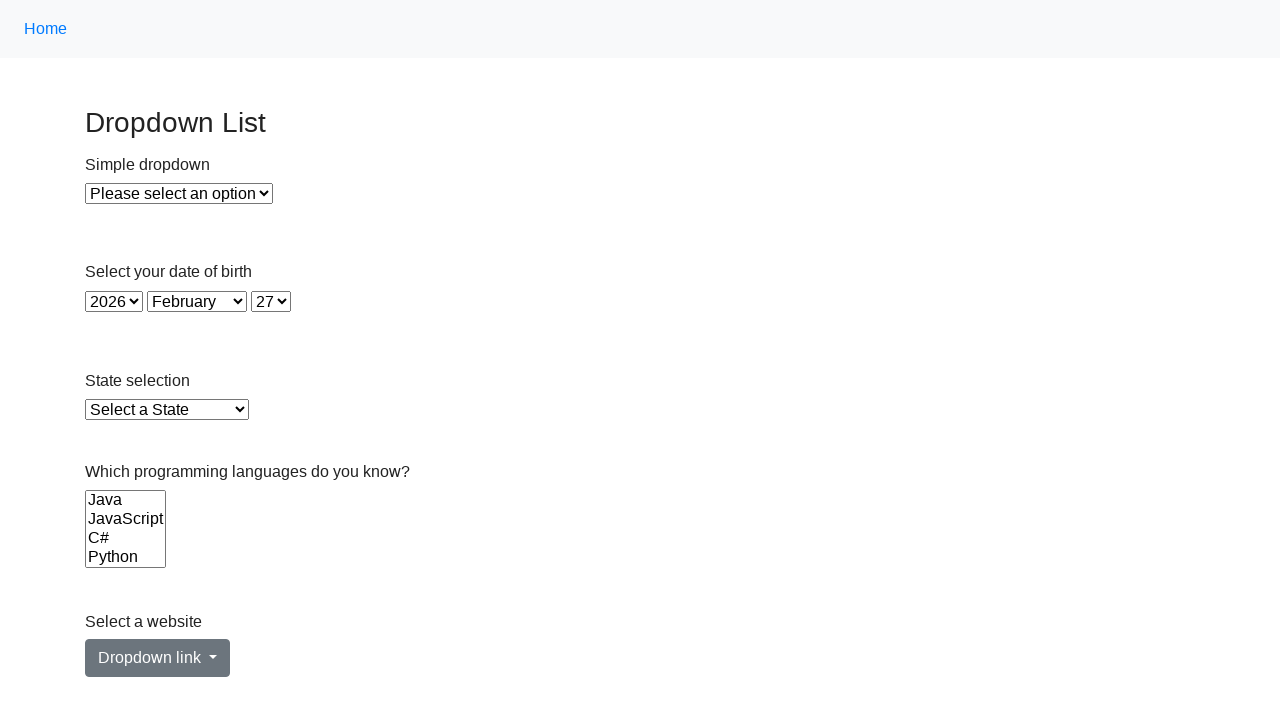

Selected option at index 2 from dropdown on select[name='Languages']
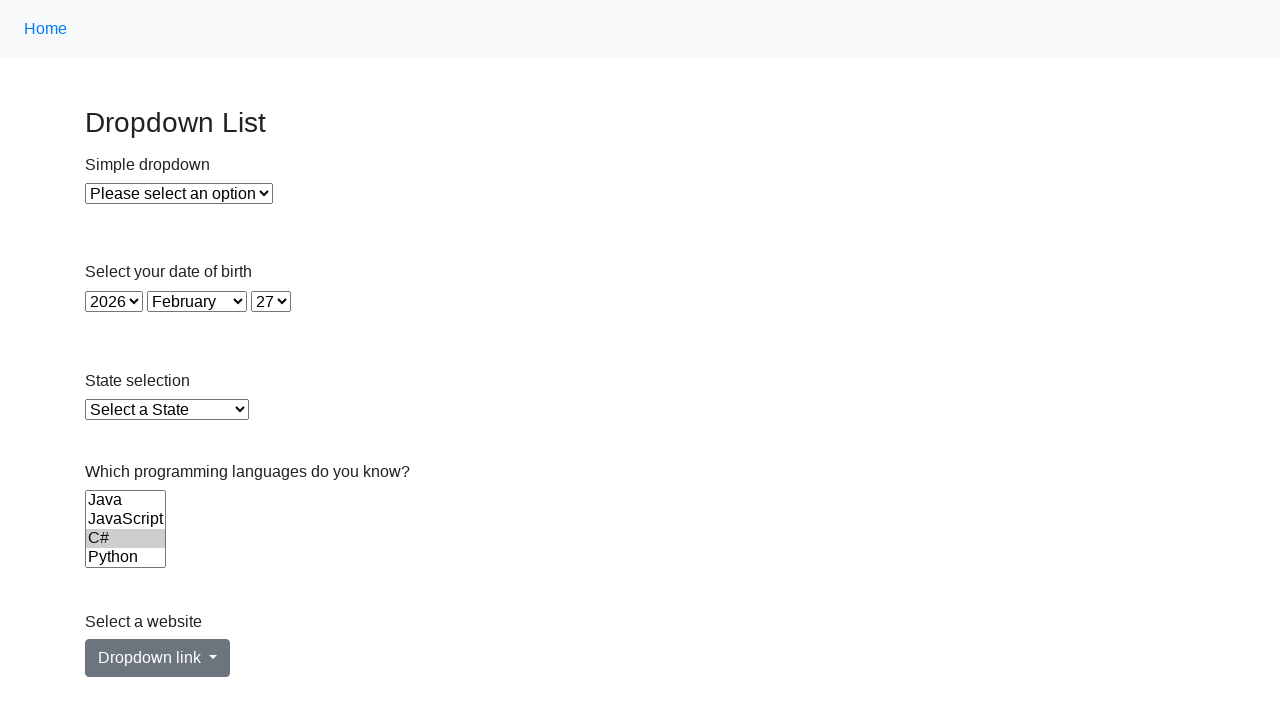

Selected 'ruby' option by value from dropdown on select[name='Languages']
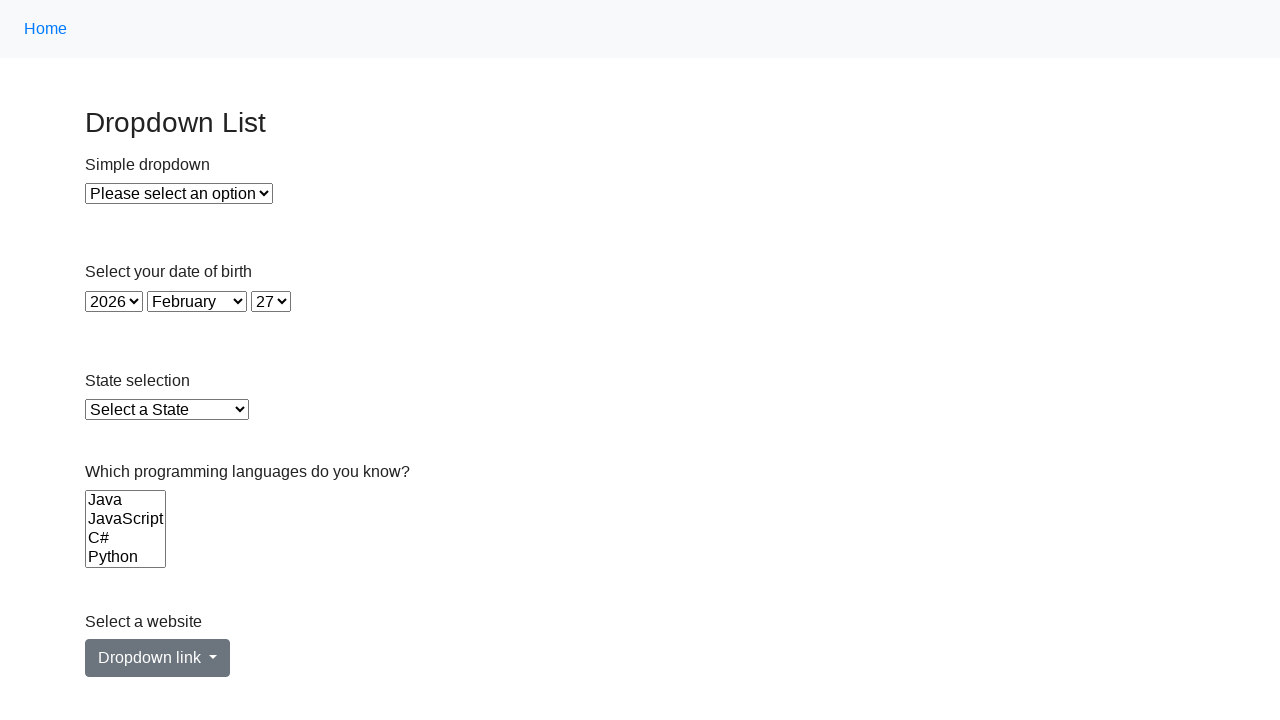

Selected 'Python' option by visible text from dropdown on select[name='Languages']
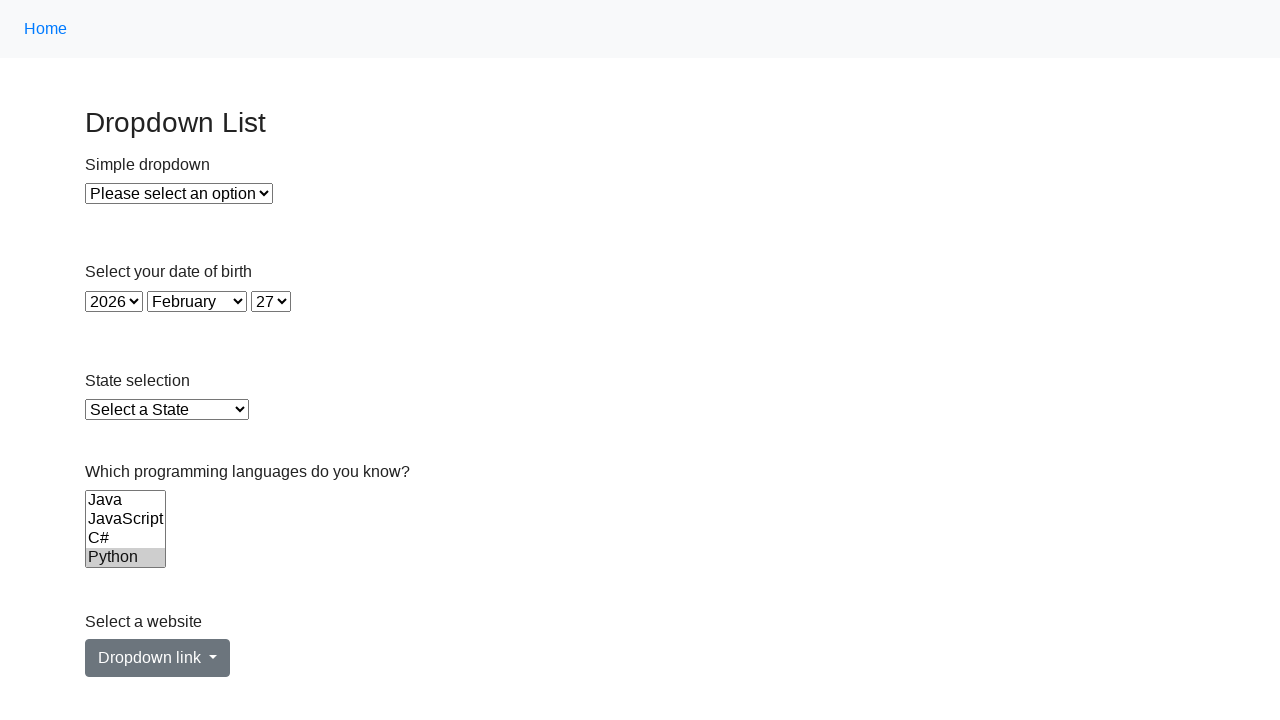

Waited 2 seconds to observe selections
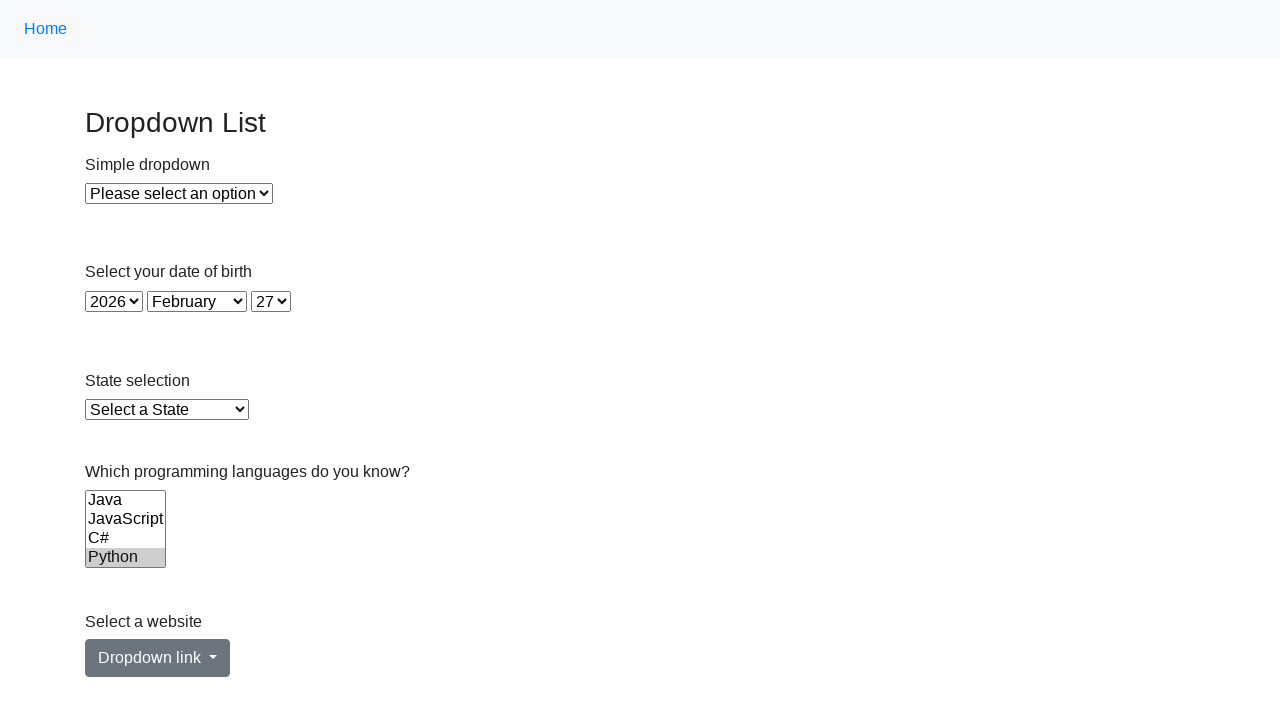

Deselected all options from the multi-select dropdown
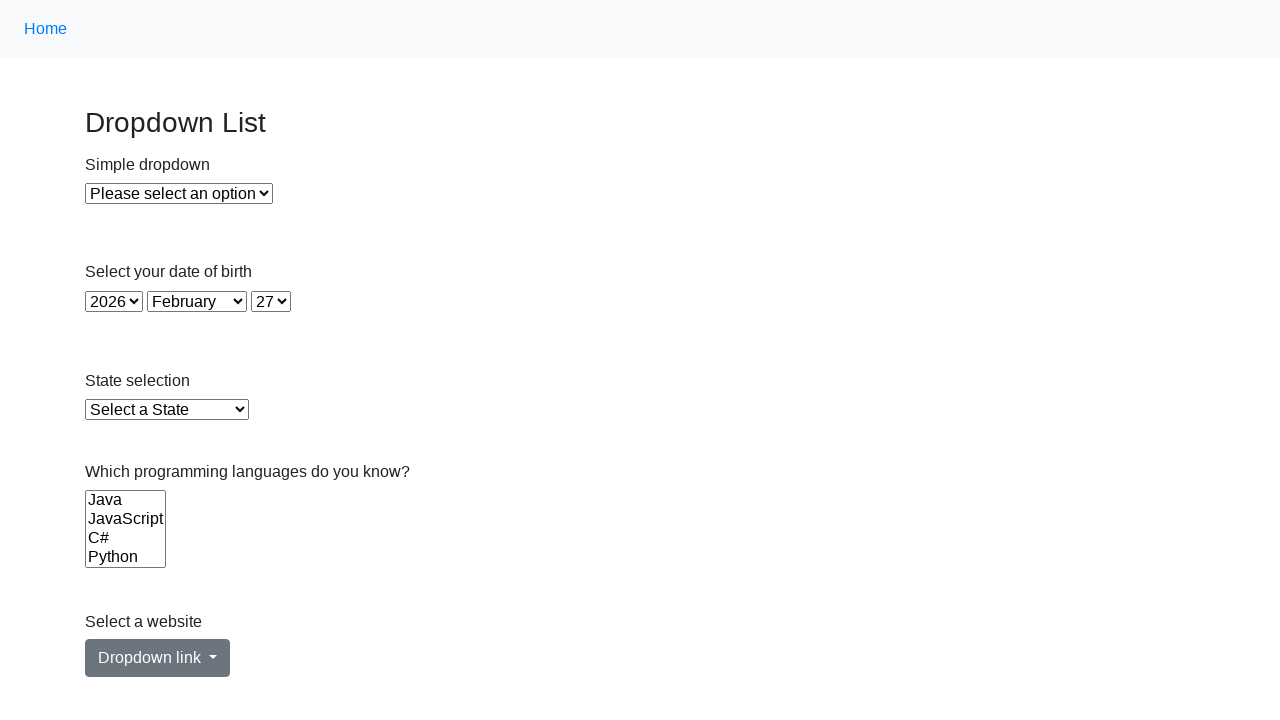

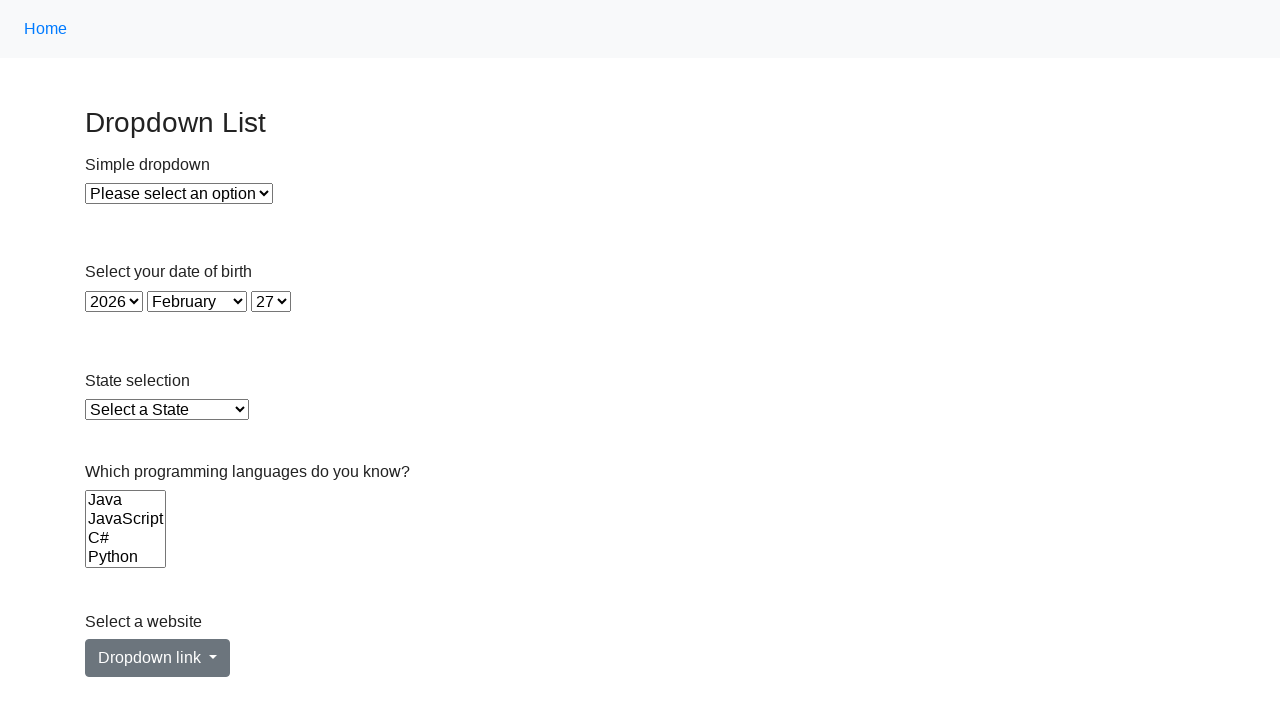